Tests mouse wheel scrolling by scrolling down and then up on the page

Starting URL: https://practice.cydeo.com

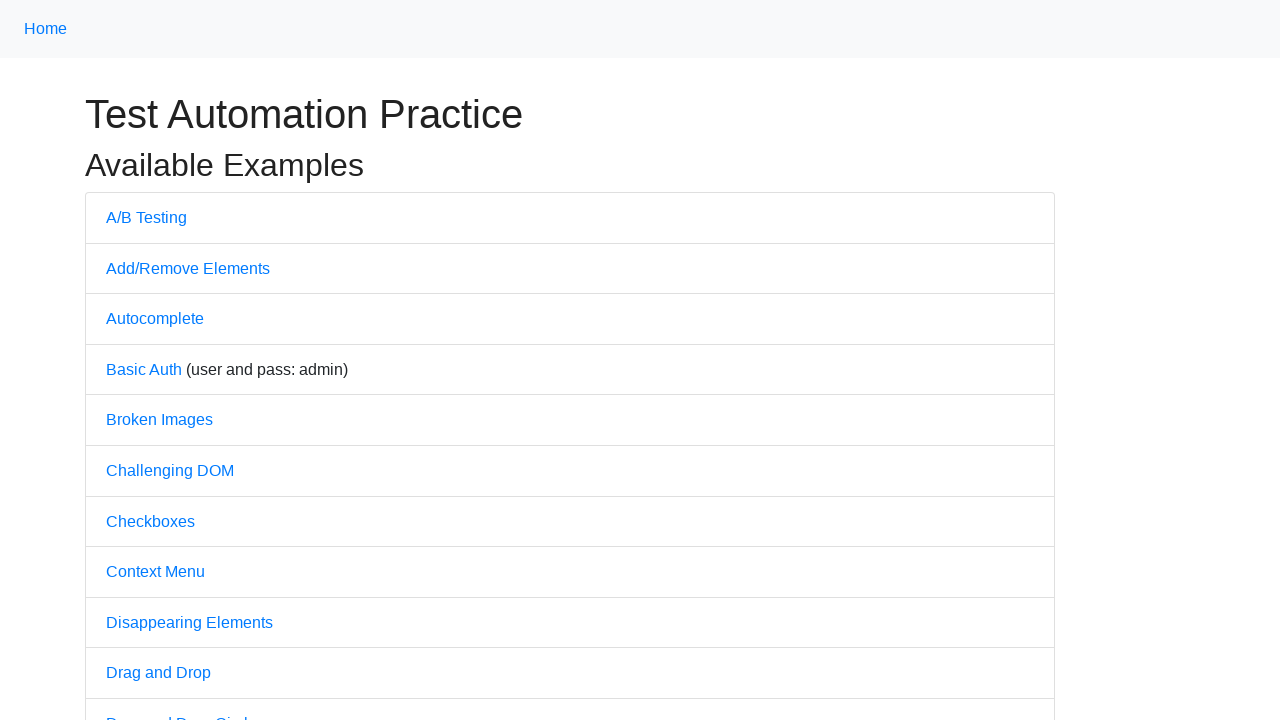

Scrolled down the page using mouse wheel
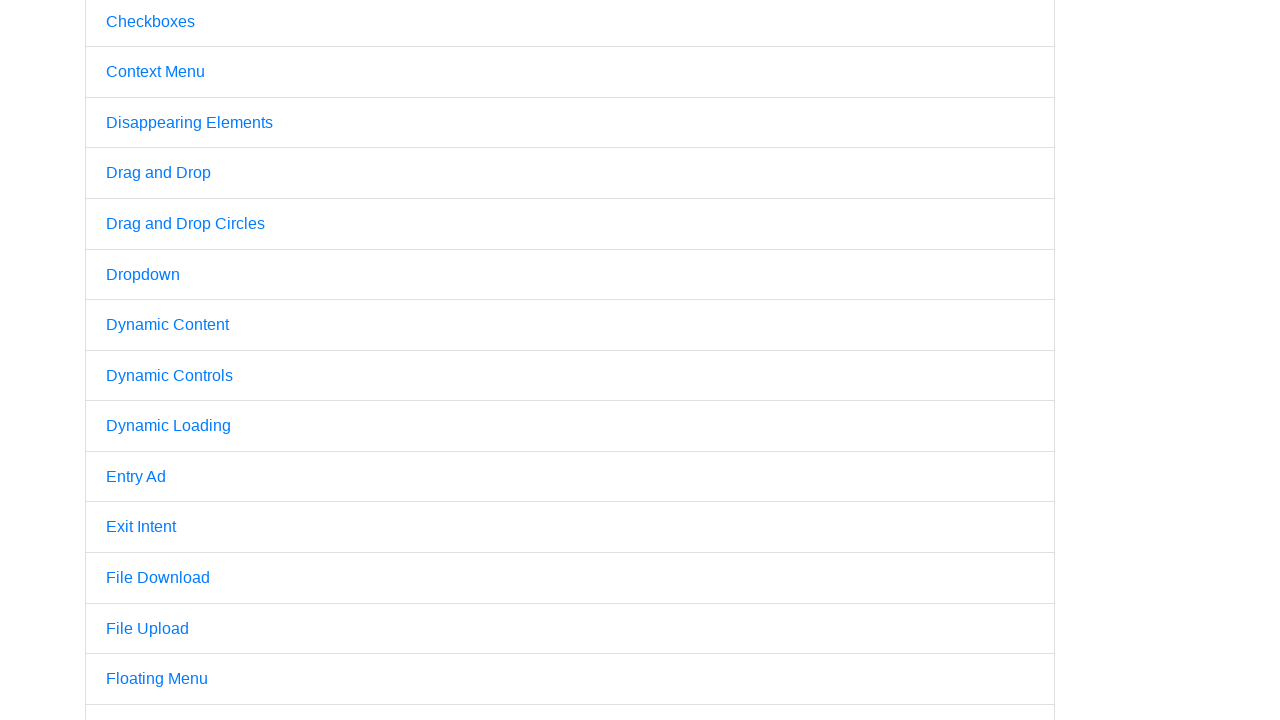

Scrolled up the page using mouse wheel
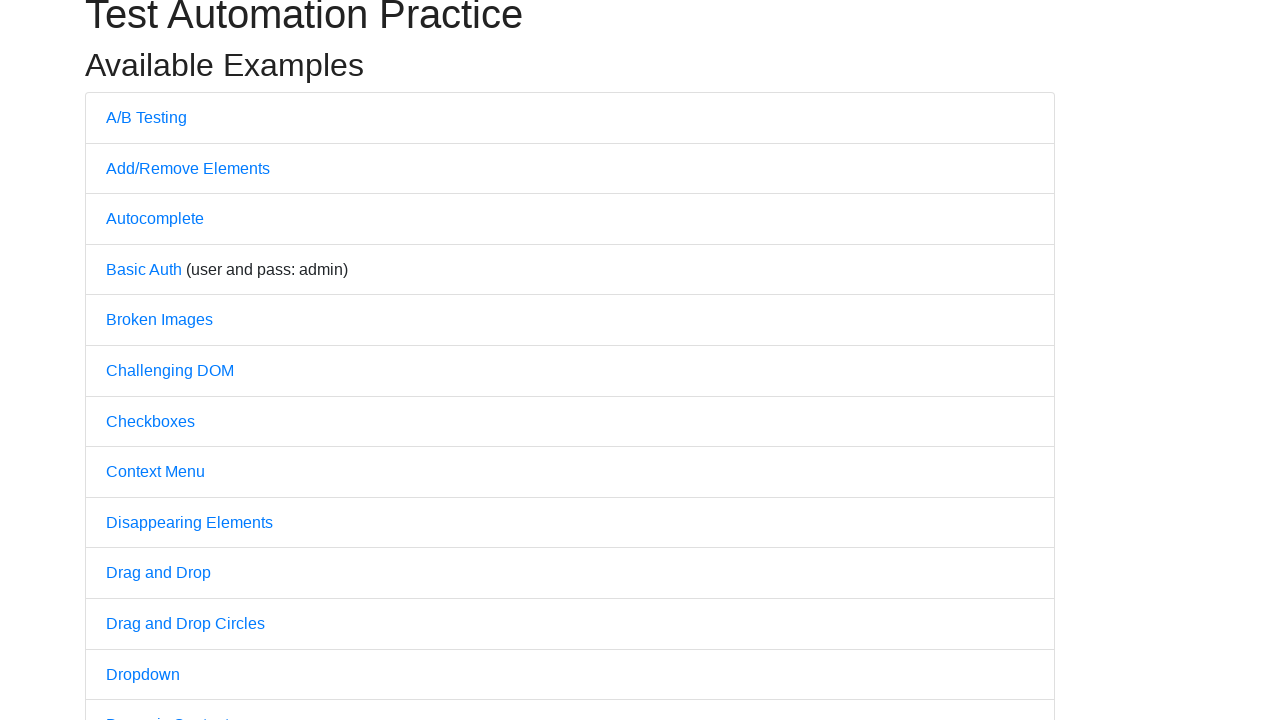

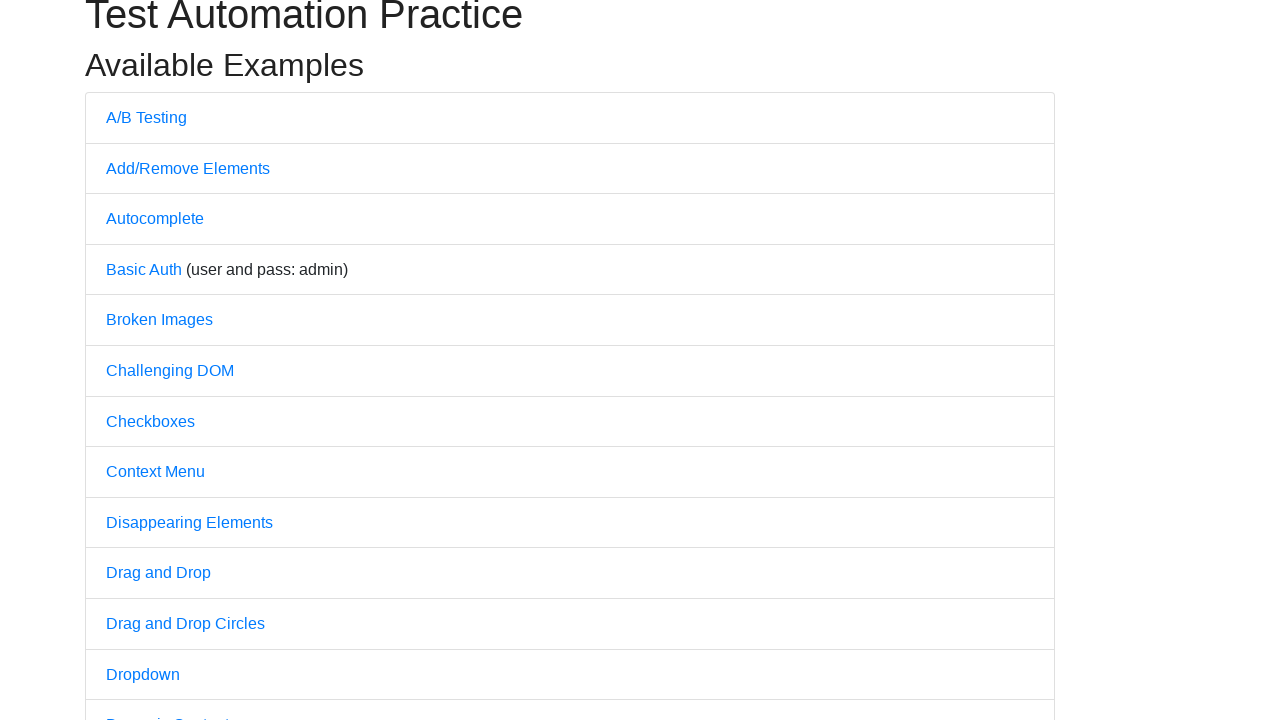